Tests a practice form submission by filling out personal information including first name, last name, email, gender selection, mobile number, hobbies checkboxes, current address, and submitting the form.

Starting URL: https://demoqa.com/automation-practice-form

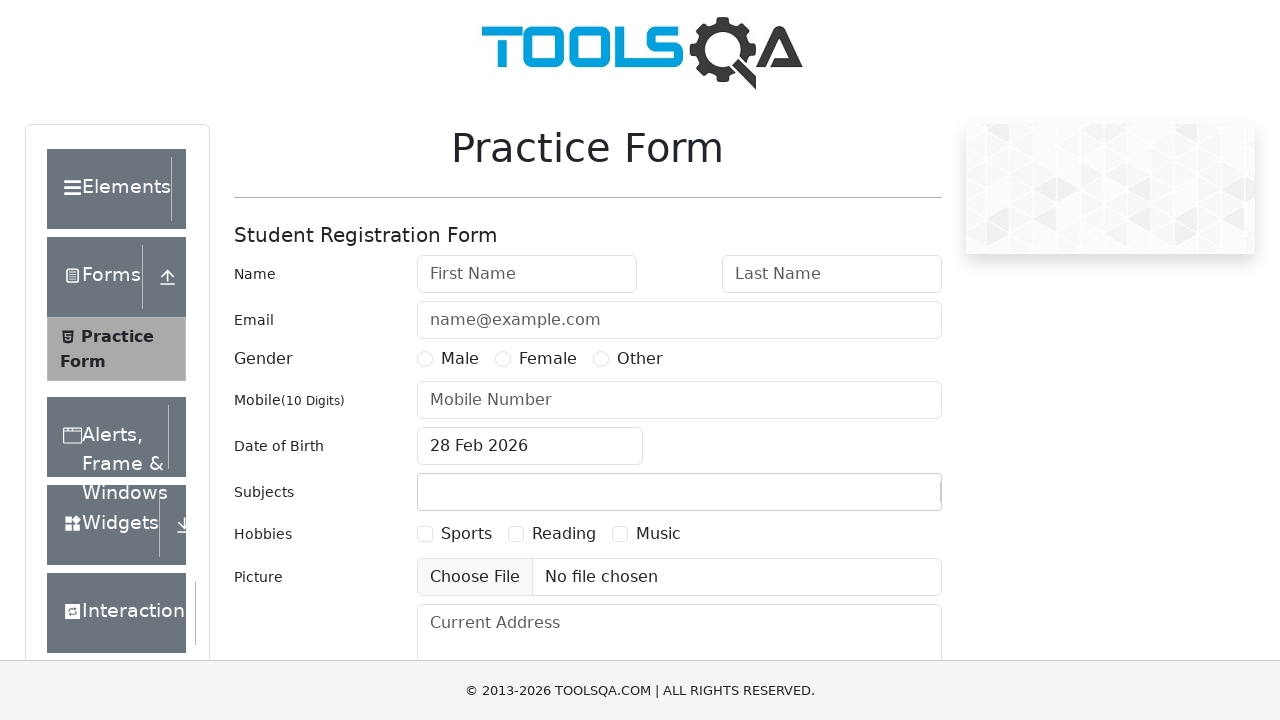

Filled first name field with 'Tony' on #firstName
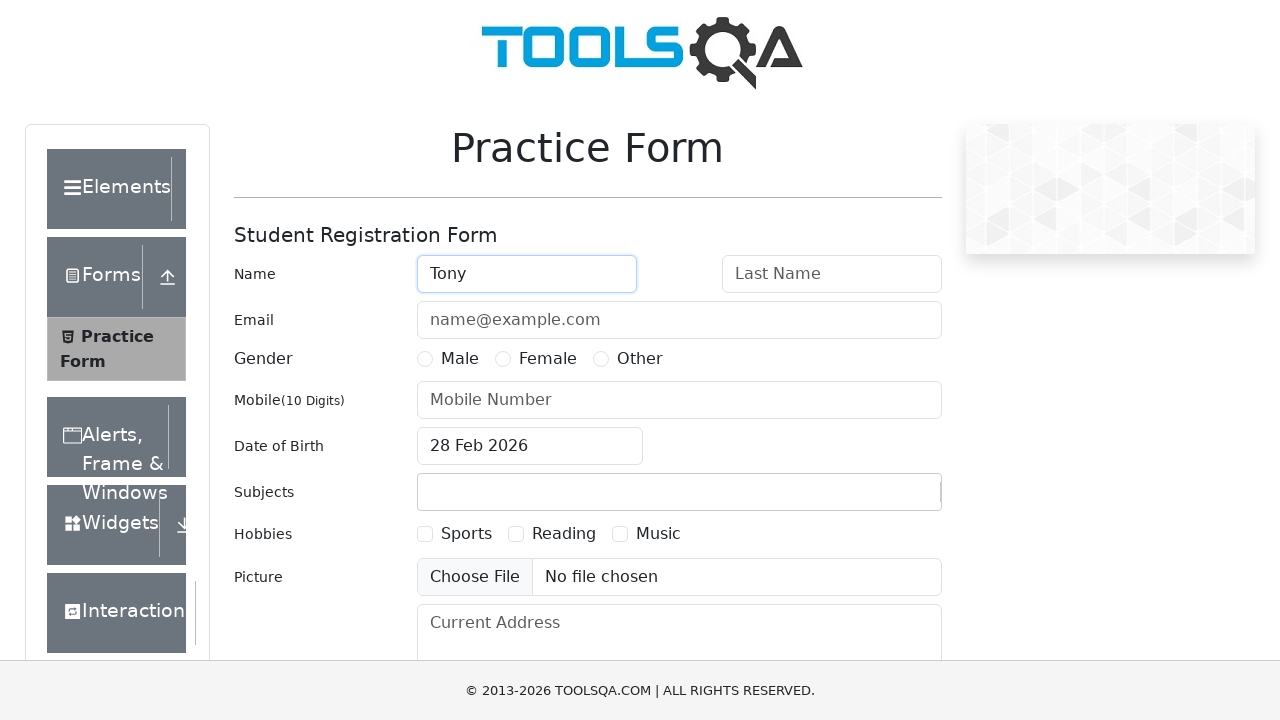

Filled last name field with 'Stark' on #lastName
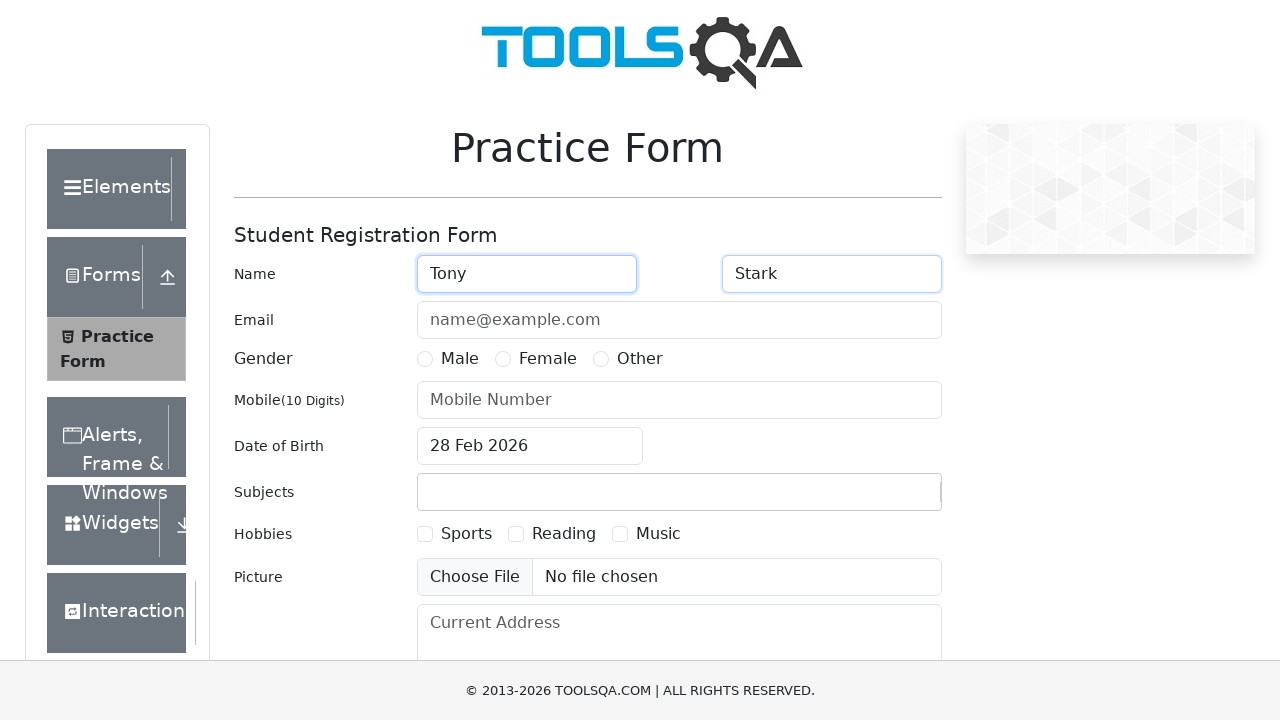

Filled email field with 'ironman@starkindustries.com' on #userEmail
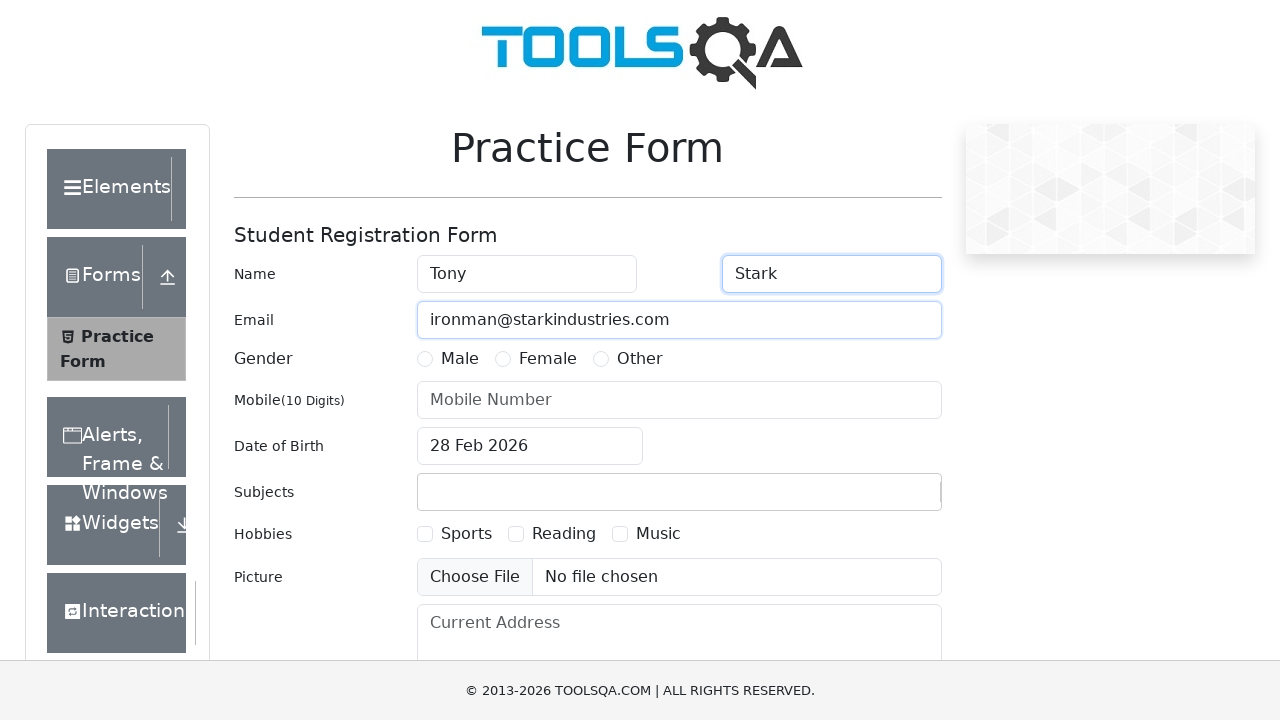

Selected Male gender option at (460, 359) on label[for='gender-radio-1']
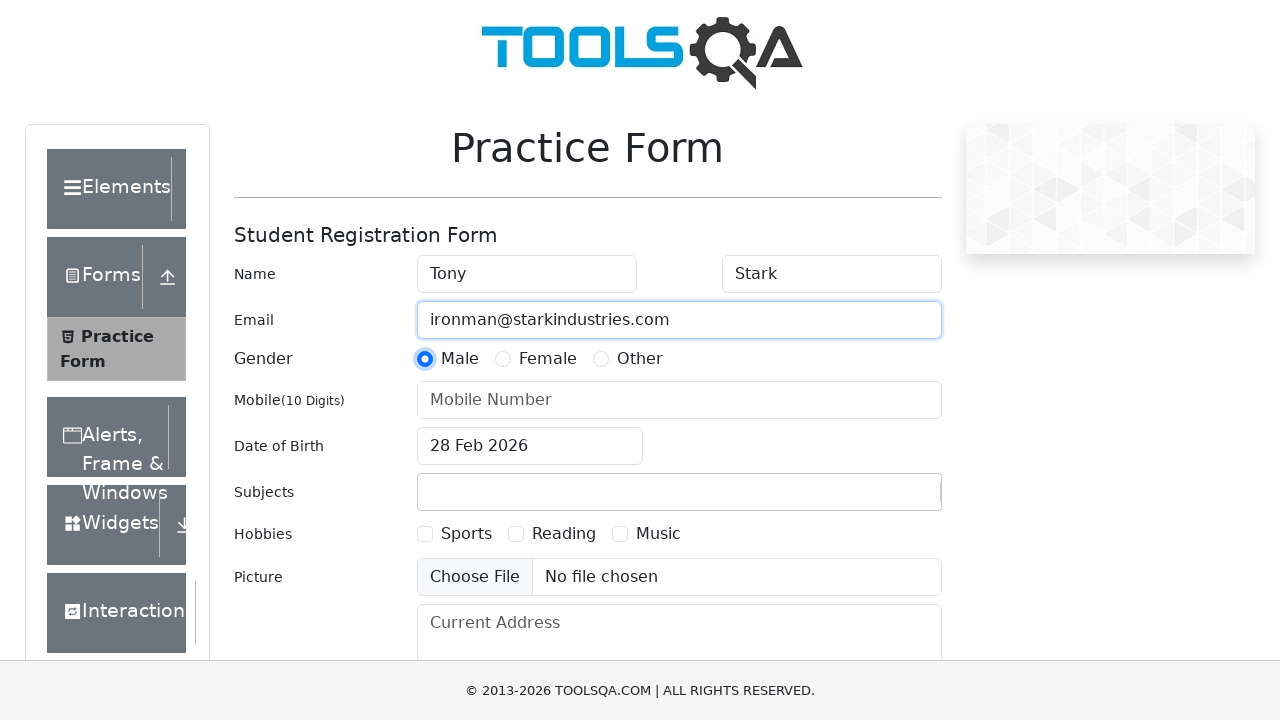

Filled mobile number field with '1234567890' on #userNumber
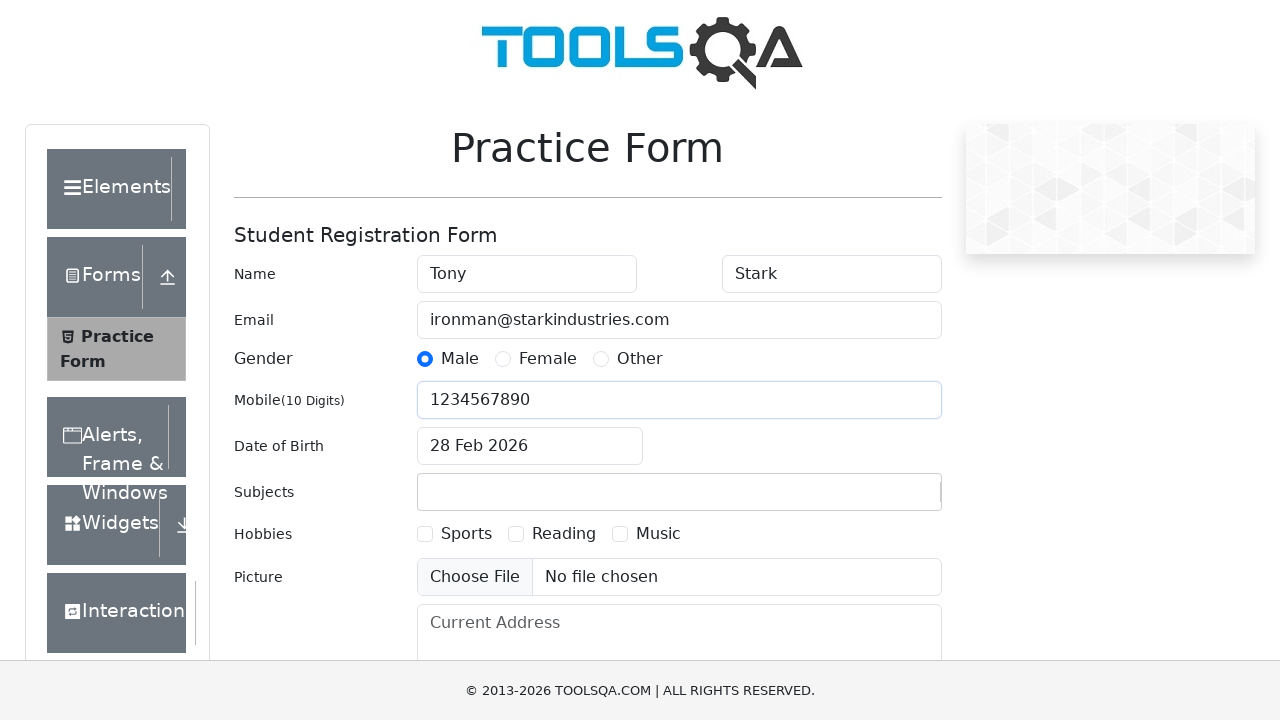

Selected Sports hobby checkbox at (466, 534) on label[for='hobbies-checkbox-1']
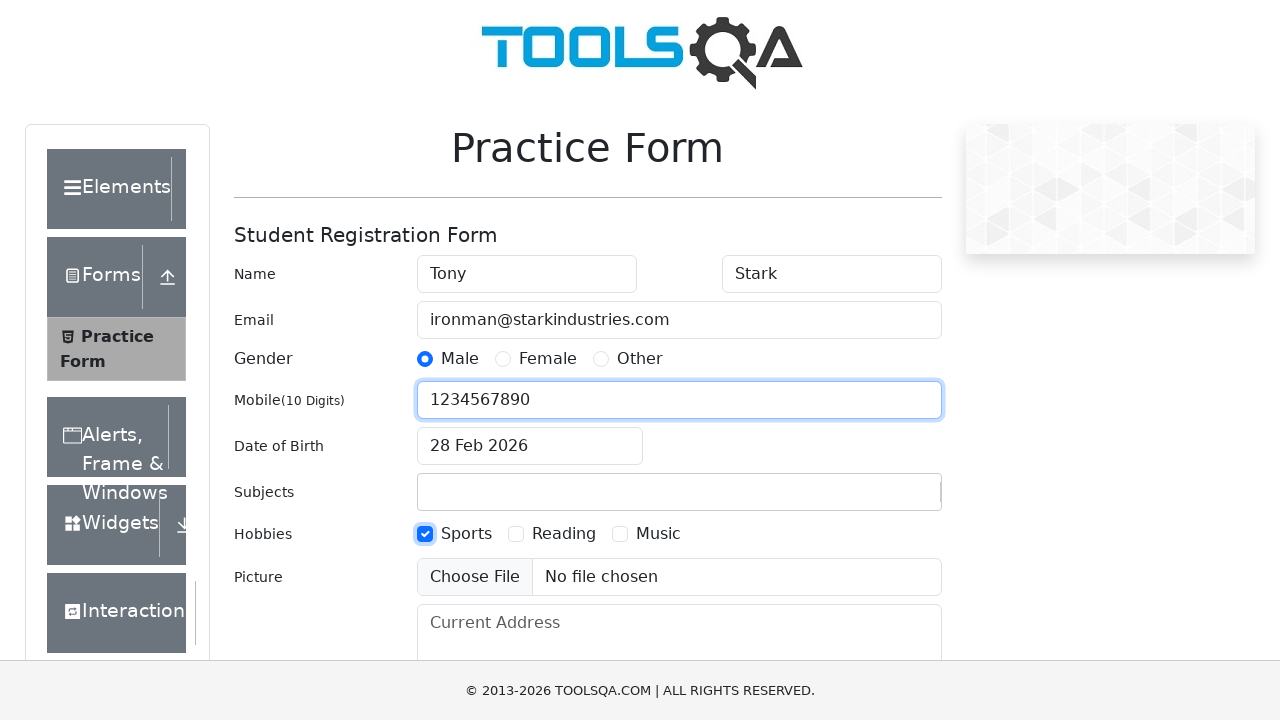

Selected Reading hobby checkbox at (564, 534) on label[for='hobbies-checkbox-2']
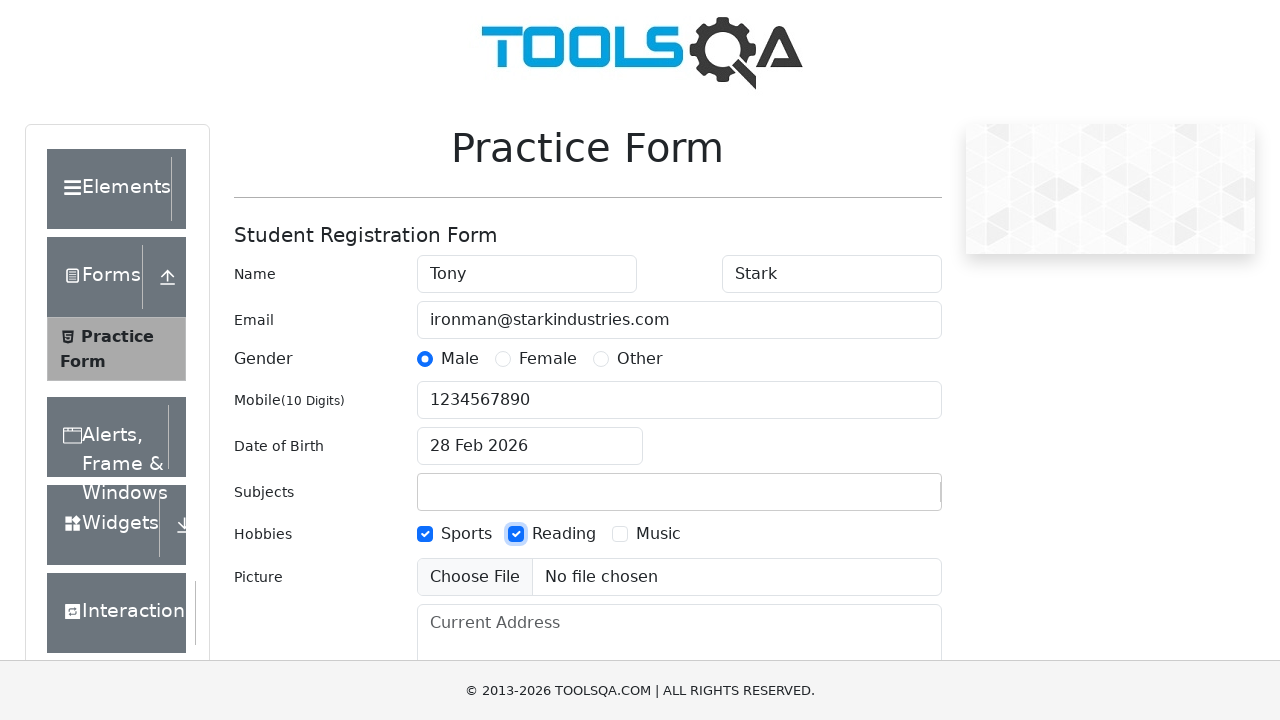

Filled current address field with 'India' on #currentAddress
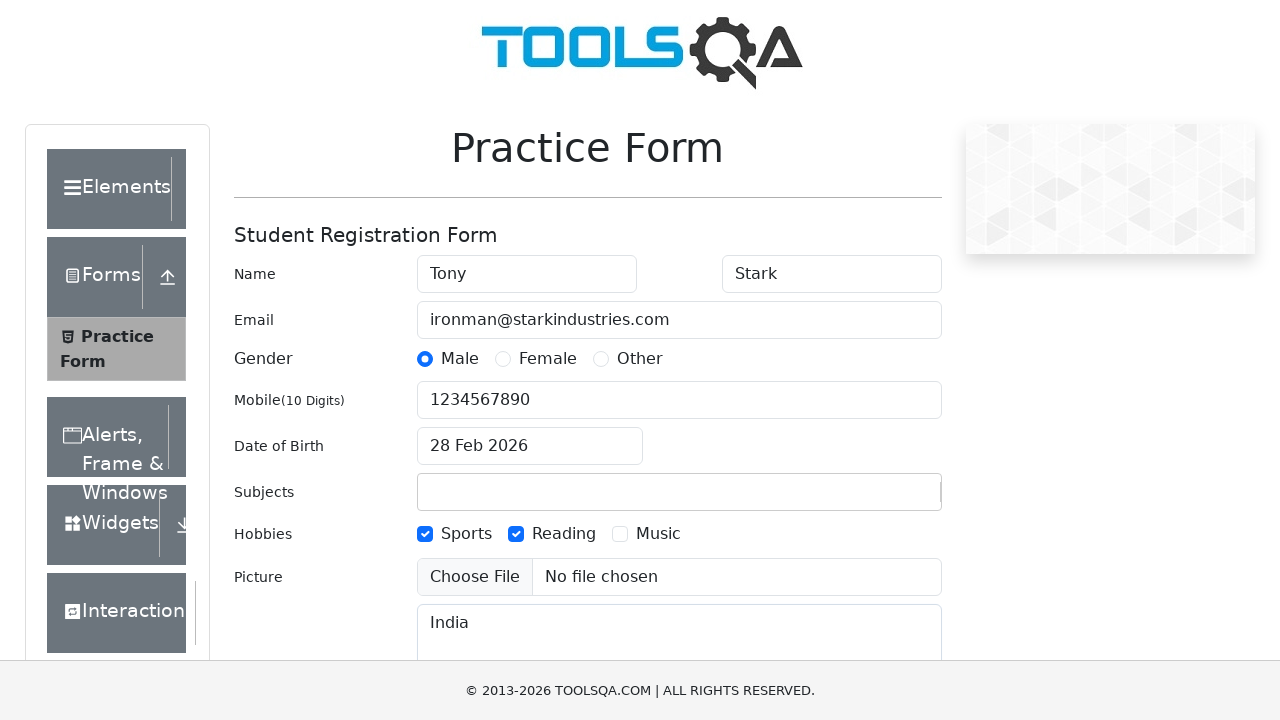

Clicked submit button to submit the practice form at (885, 499) on #submit
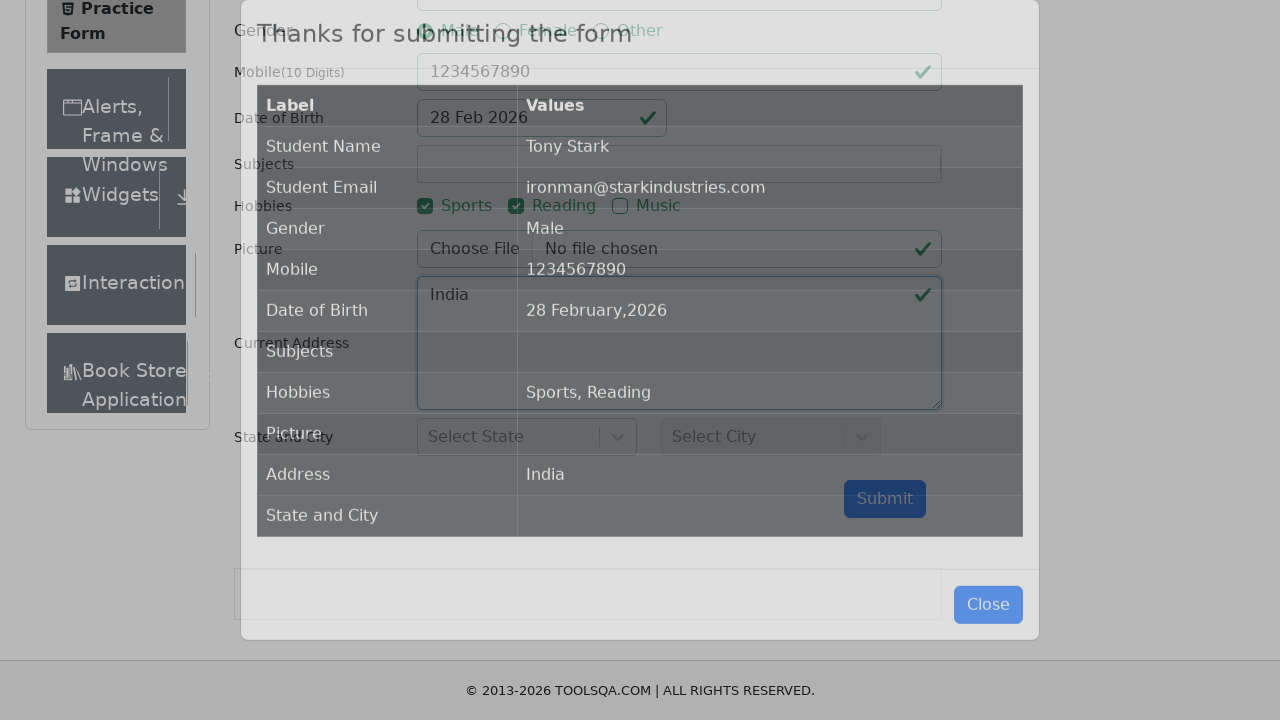

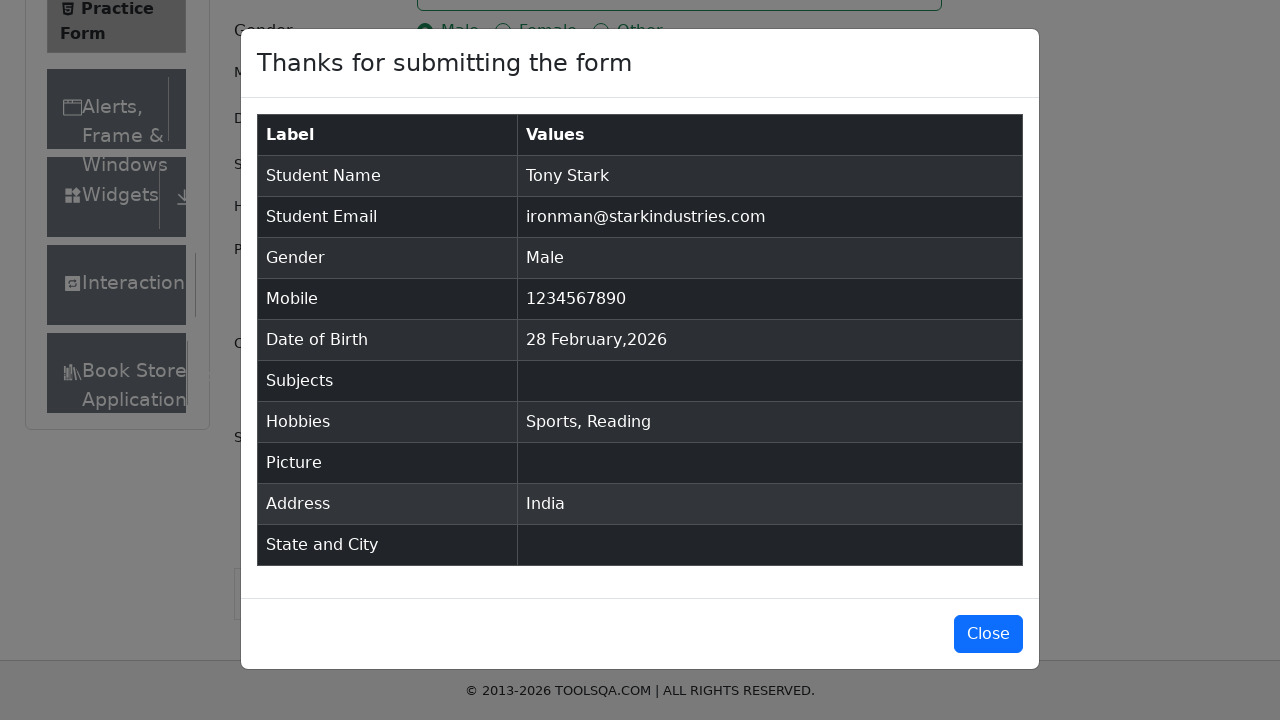